Tests that edits are saved when the edit field loses focus (blur event)

Starting URL: https://demo.playwright.dev/todomvc

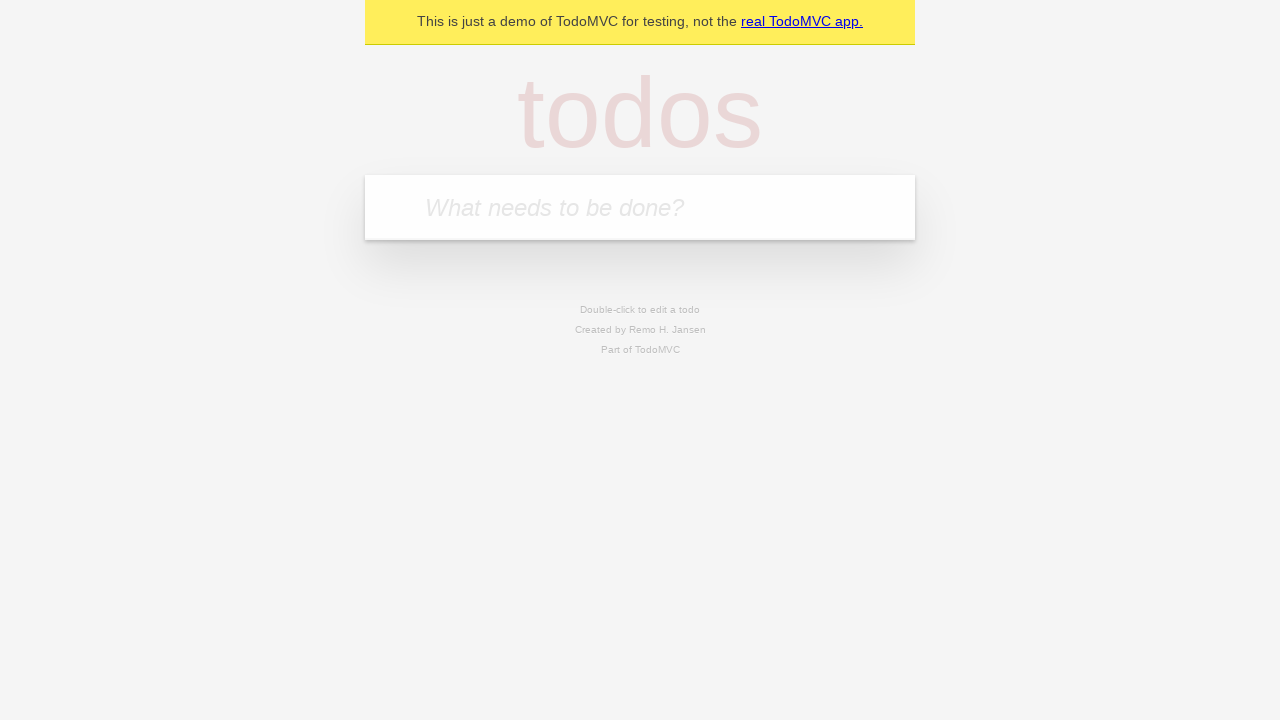

Filled todo input with 'buy some cheese' on internal:attr=[placeholder="What needs to be done?"i]
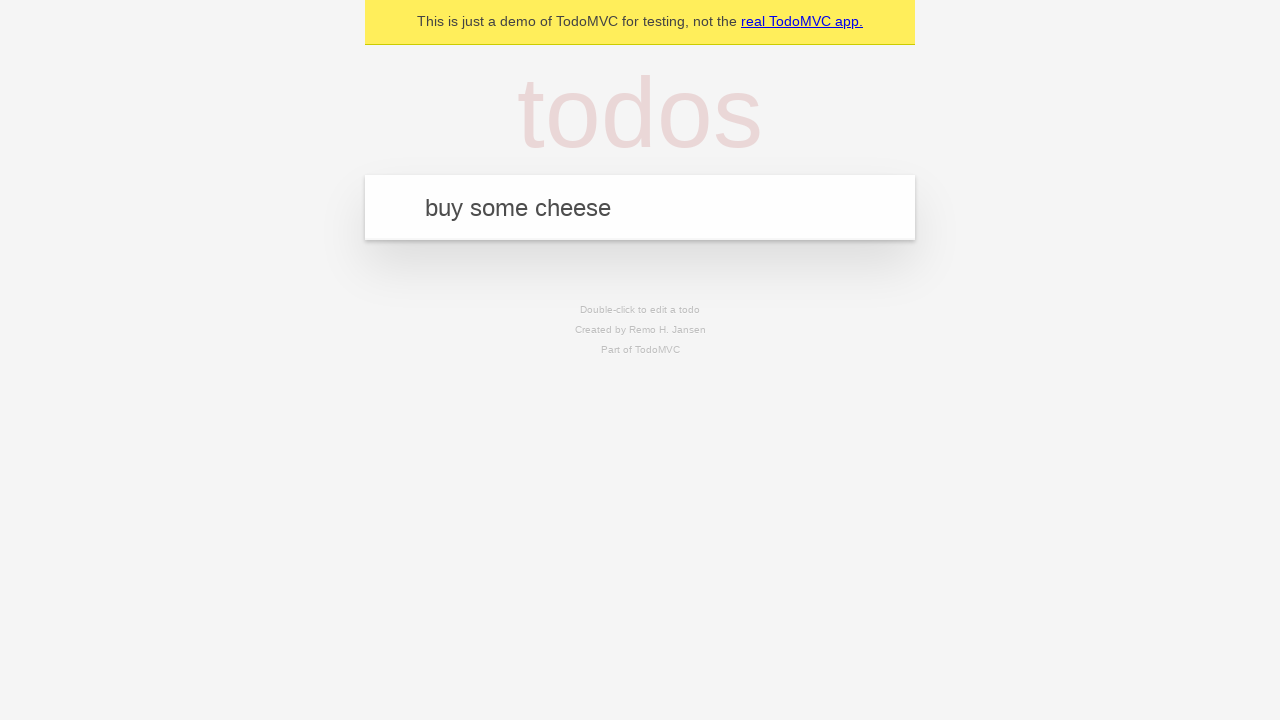

Pressed Enter to add first todo on internal:attr=[placeholder="What needs to be done?"i]
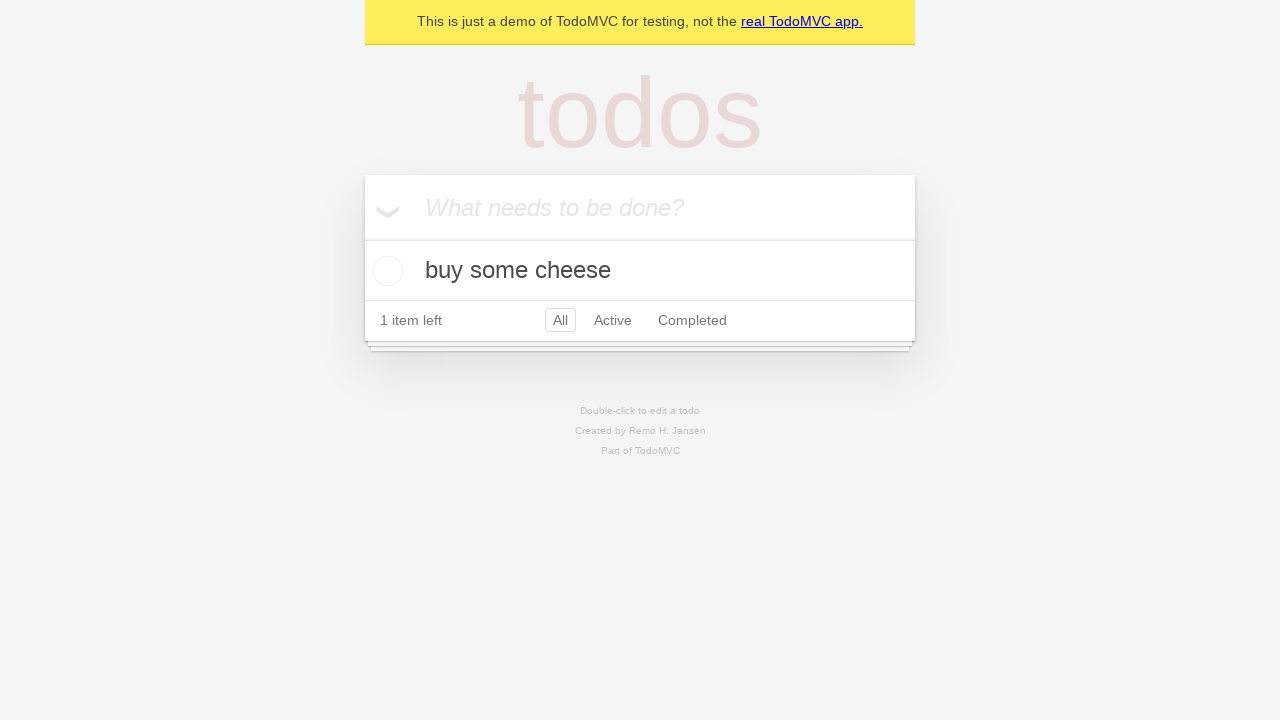

Filled todo input with 'feed the cat' on internal:attr=[placeholder="What needs to be done?"i]
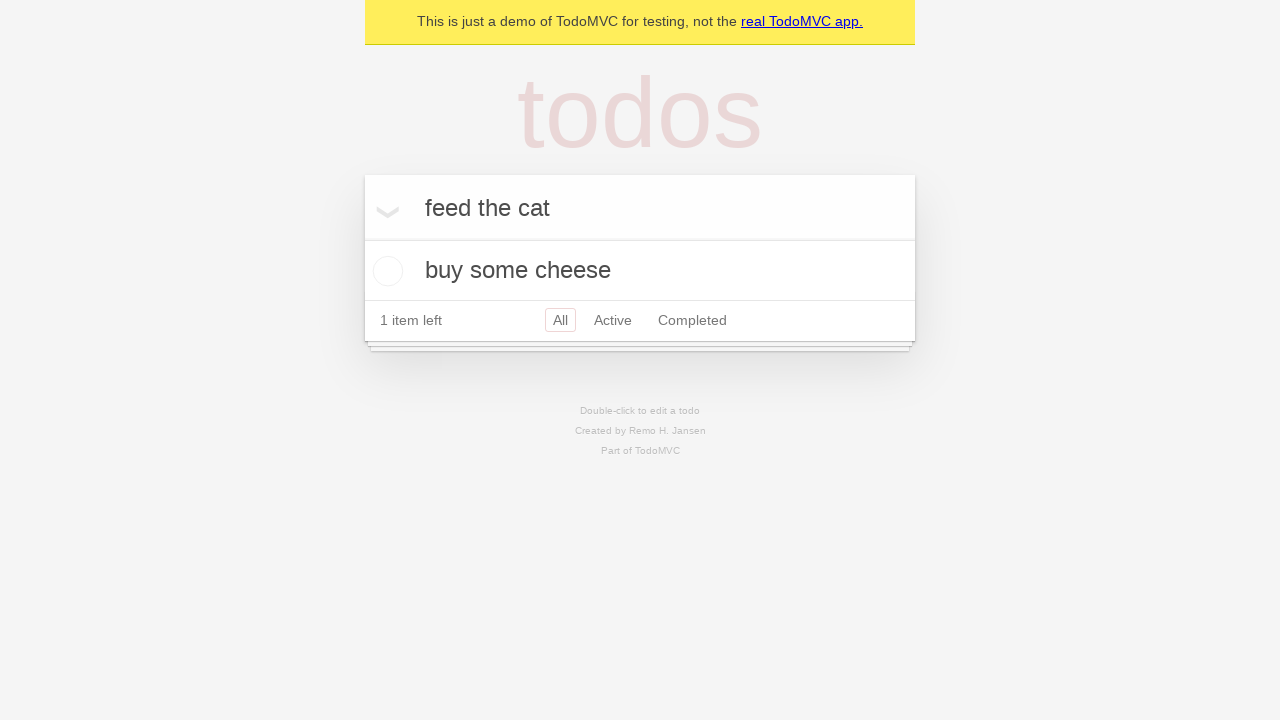

Pressed Enter to add second todo on internal:attr=[placeholder="What needs to be done?"i]
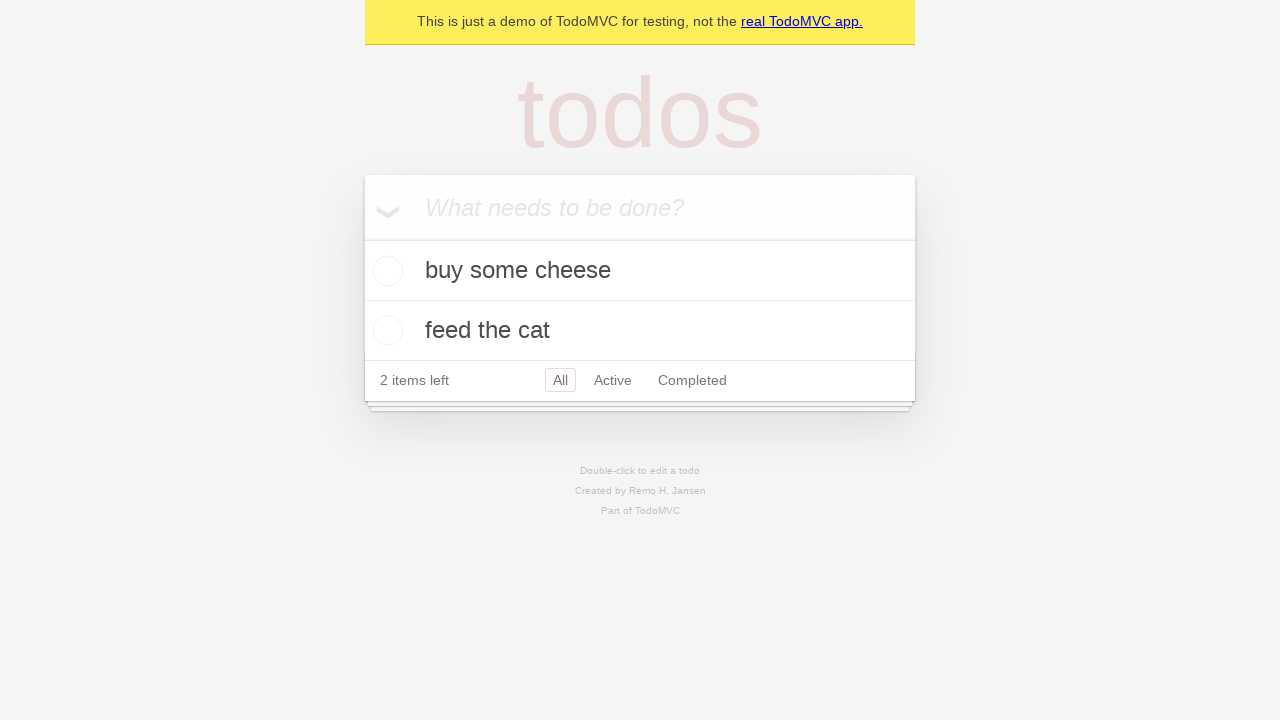

Filled todo input with 'book a doctors appointment' on internal:attr=[placeholder="What needs to be done?"i]
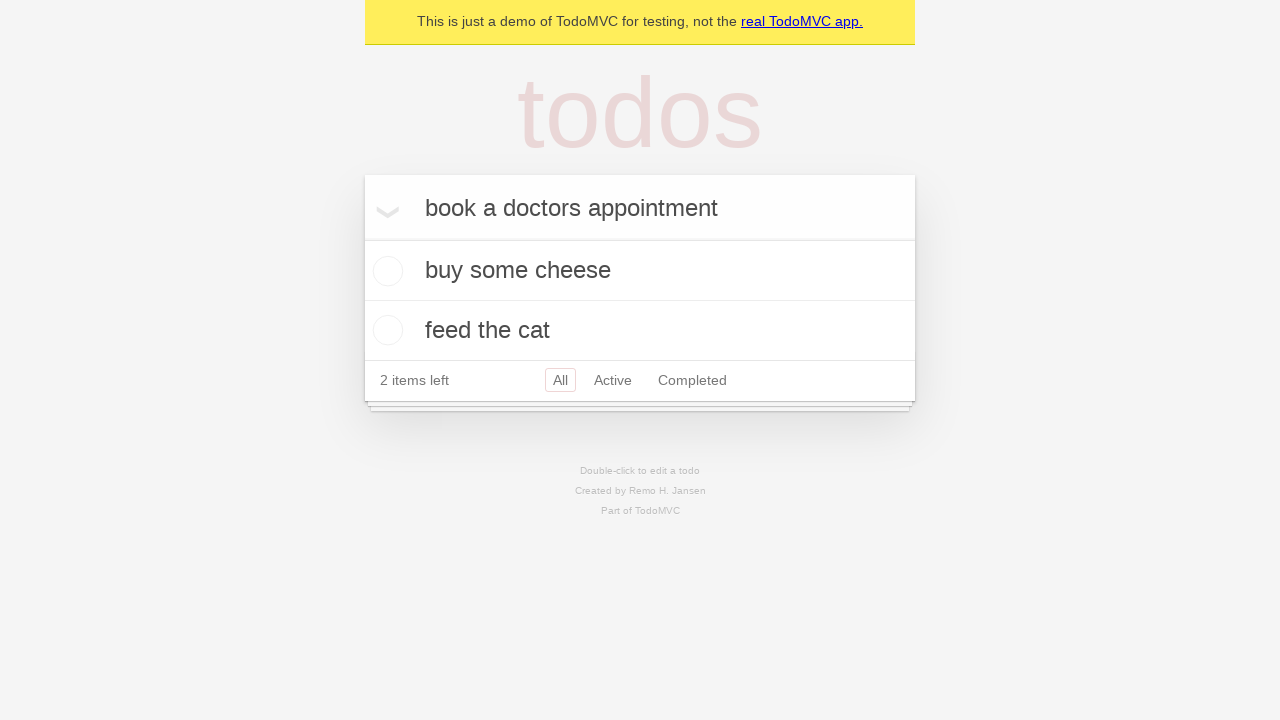

Pressed Enter to add third todo on internal:attr=[placeholder="What needs to be done?"i]
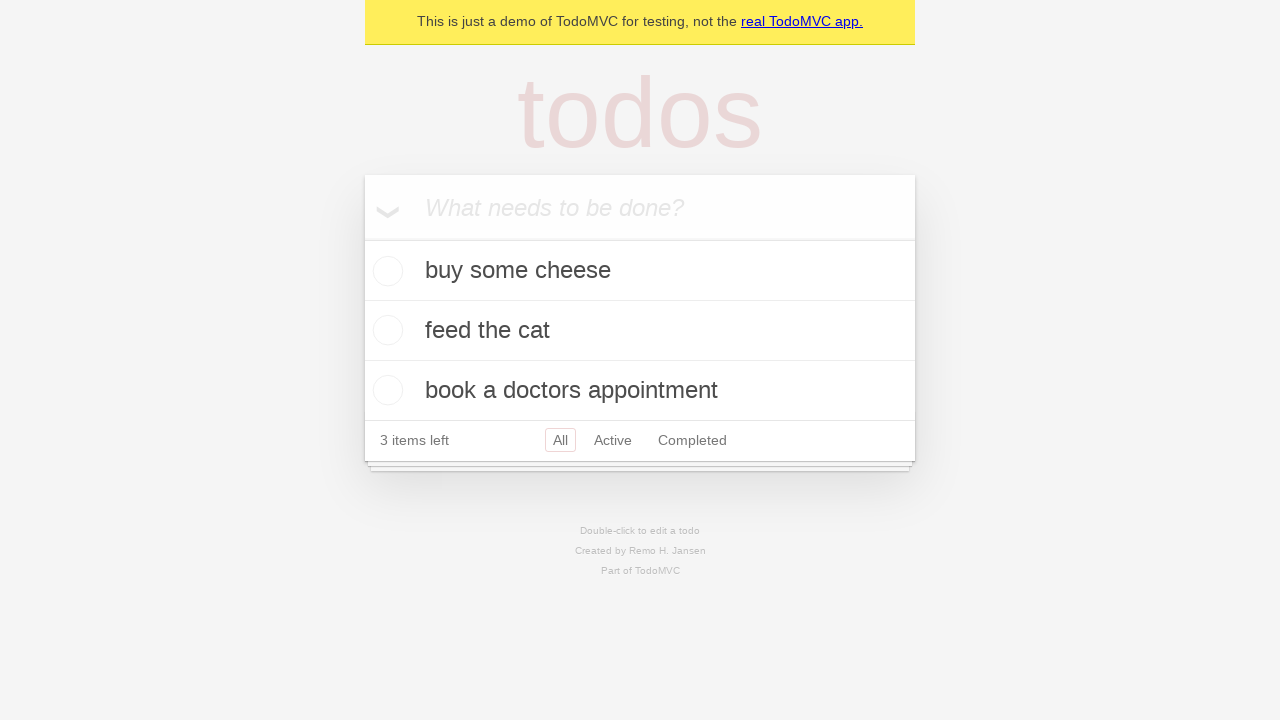

Waited for all 3 todos to be added to the DOM
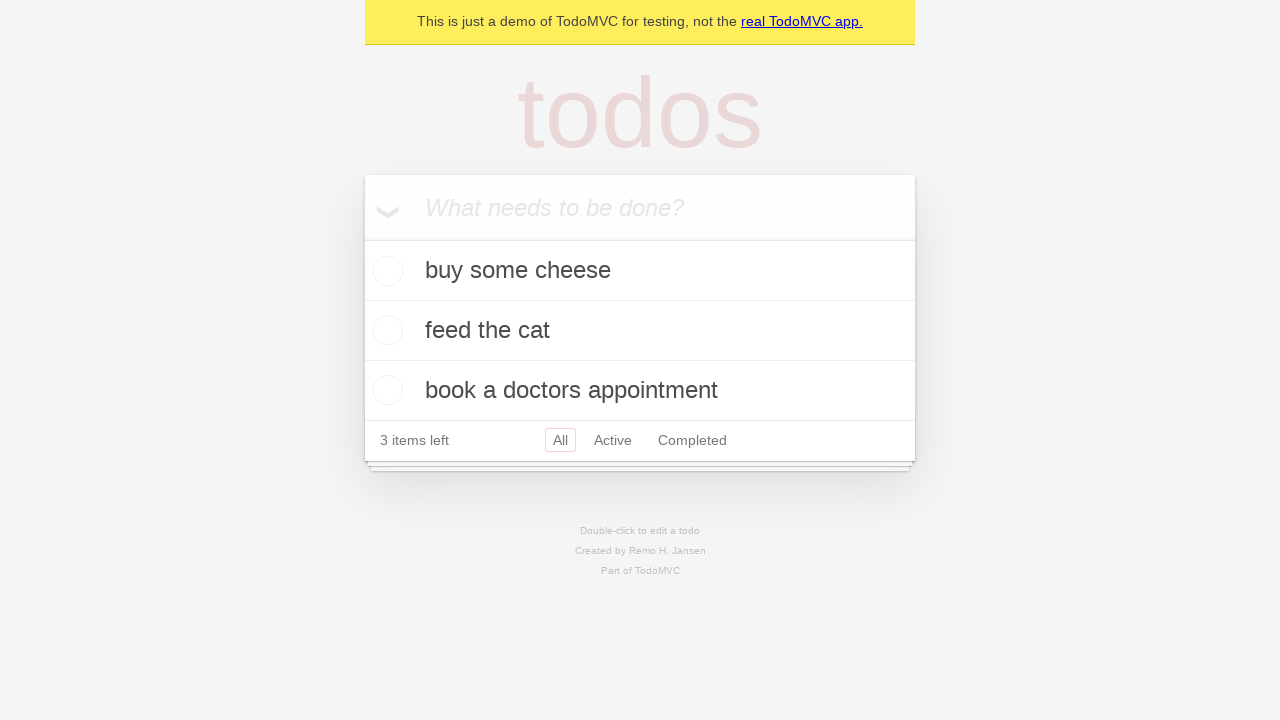

Double-clicked second todo to enter edit mode at (640, 331) on internal:testid=[data-testid="todo-item"s] >> nth=1
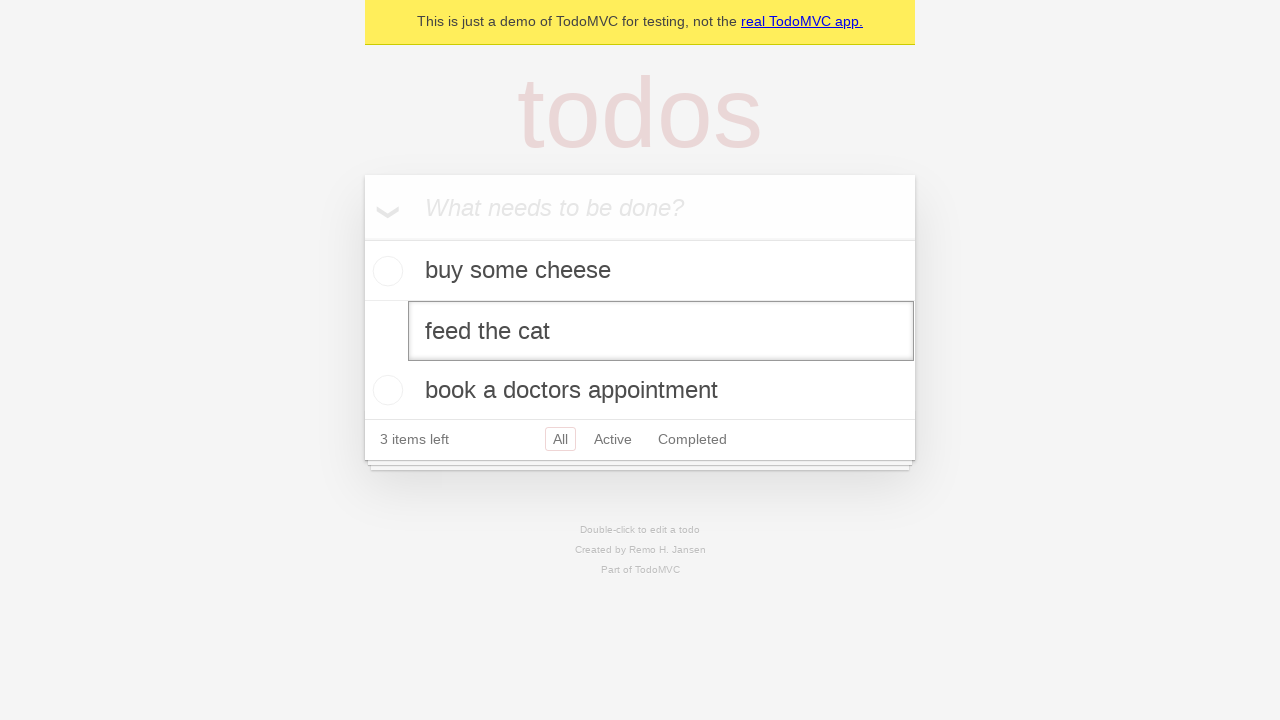

Filled edit textbox with new text 'buy some sausages' on internal:testid=[data-testid="todo-item"s] >> nth=1 >> internal:role=textbox[nam
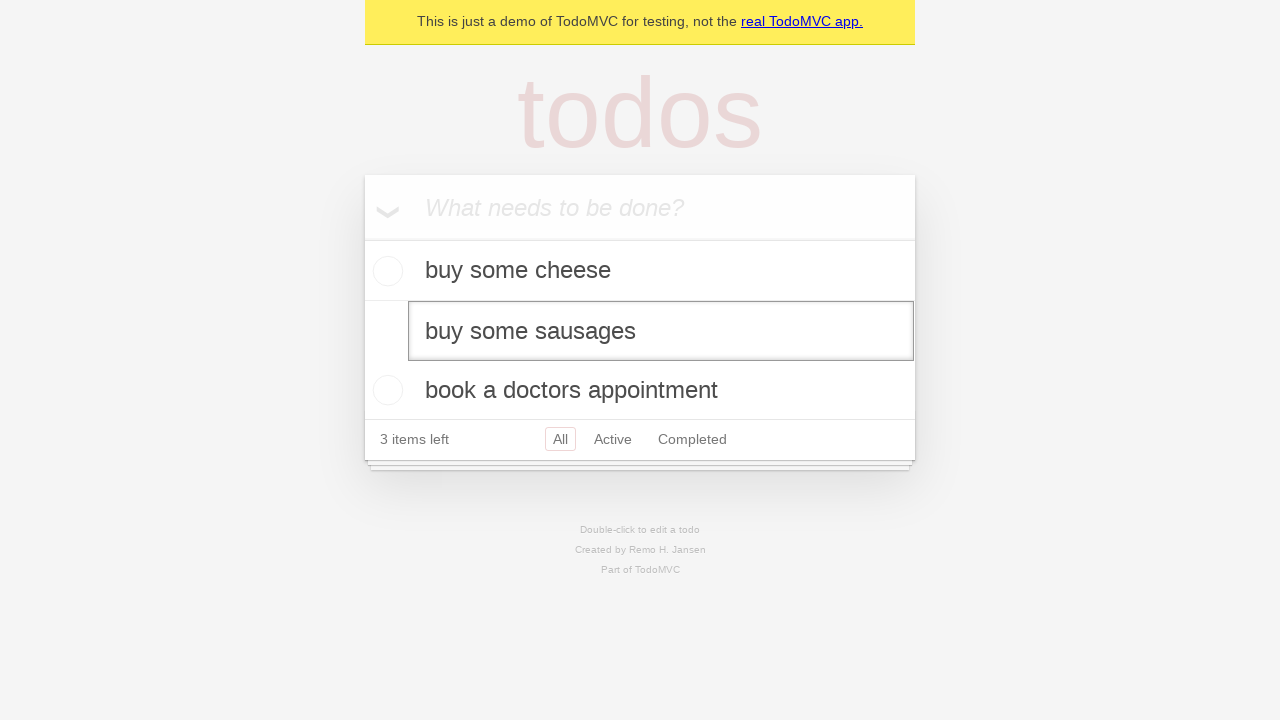

Dispatched blur event to save the edit and exit edit mode
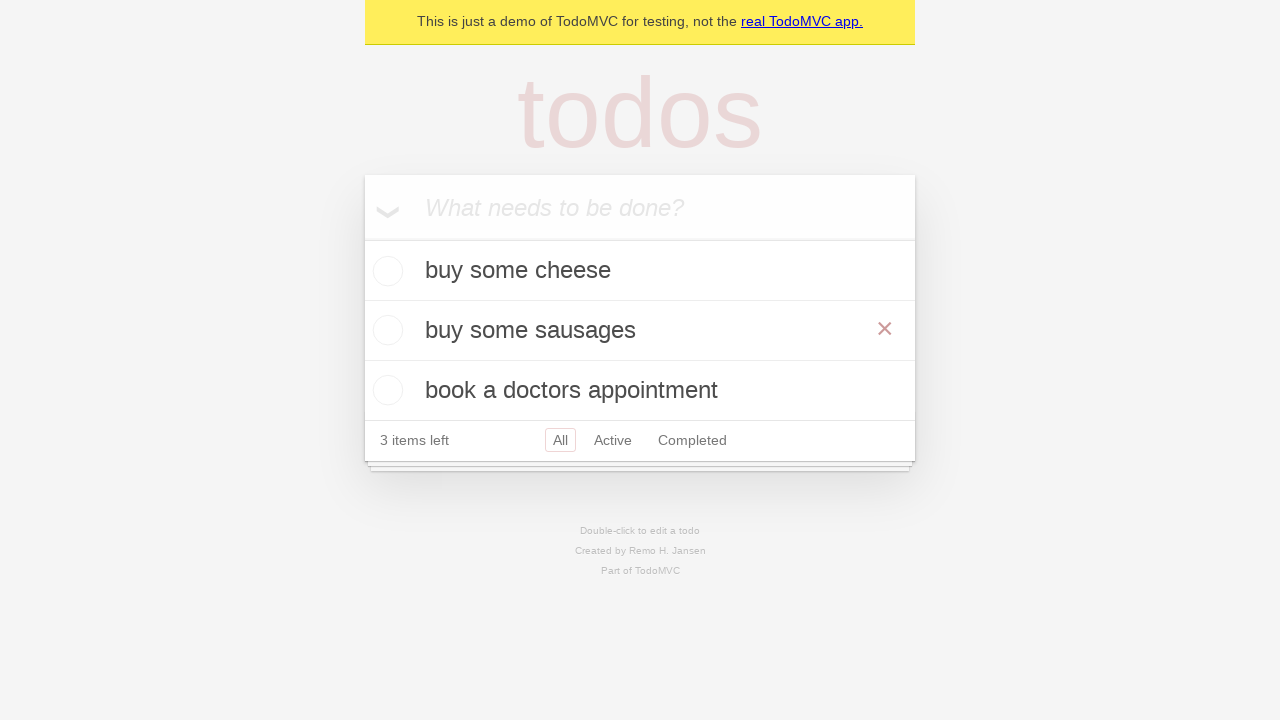

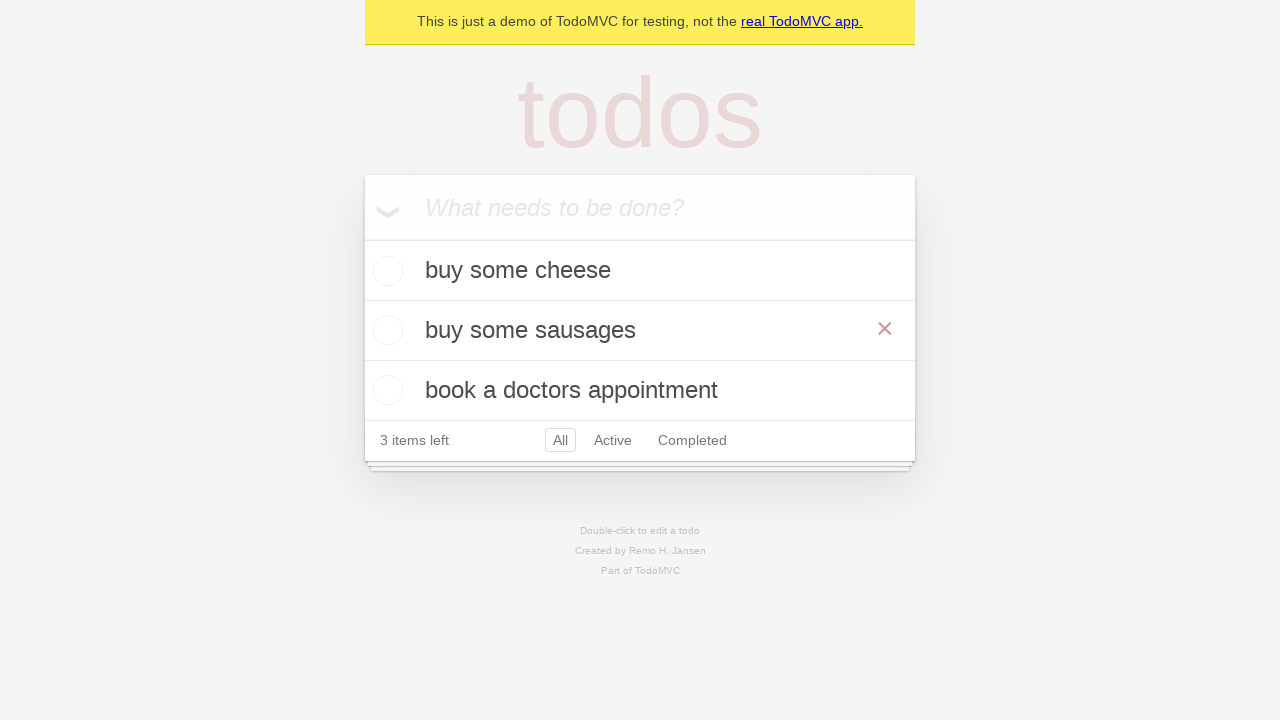